Navigates to the homepage and waits for it to load completely

Starting URL: https://www.onlineshopdemo.co.uk/

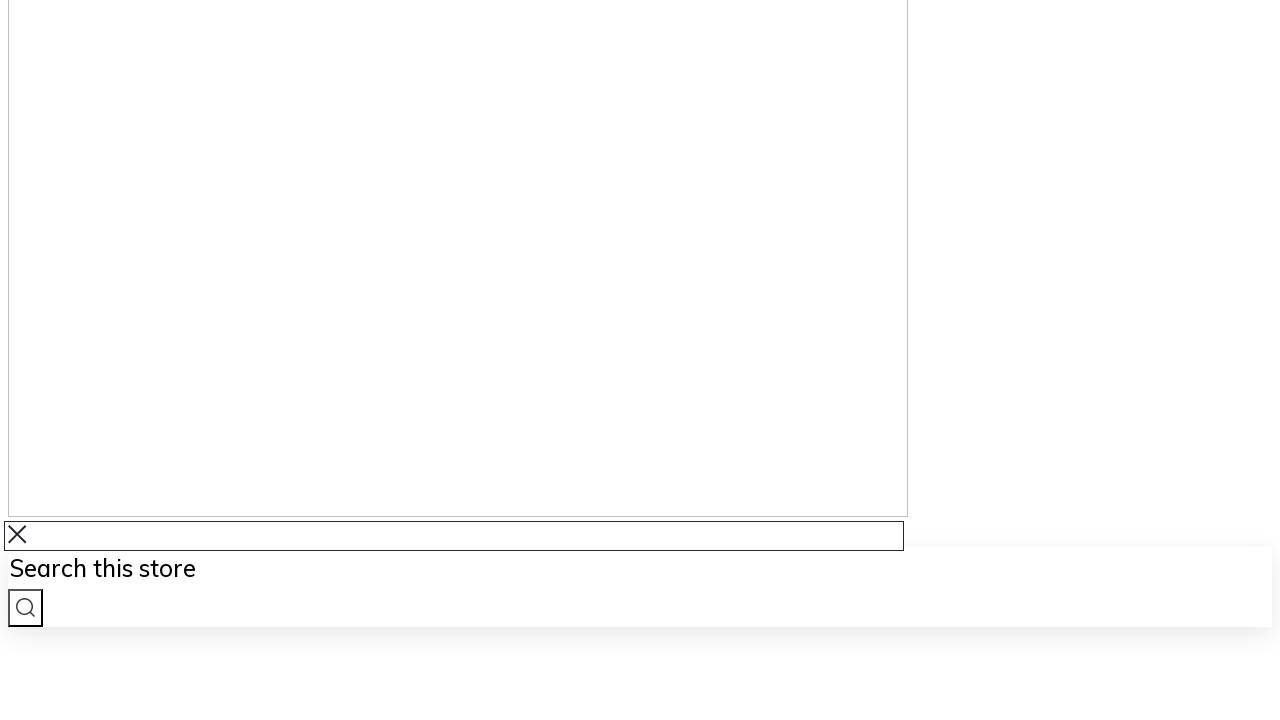

Navigated to homepage https://www.onlineshopdemo.co.uk/
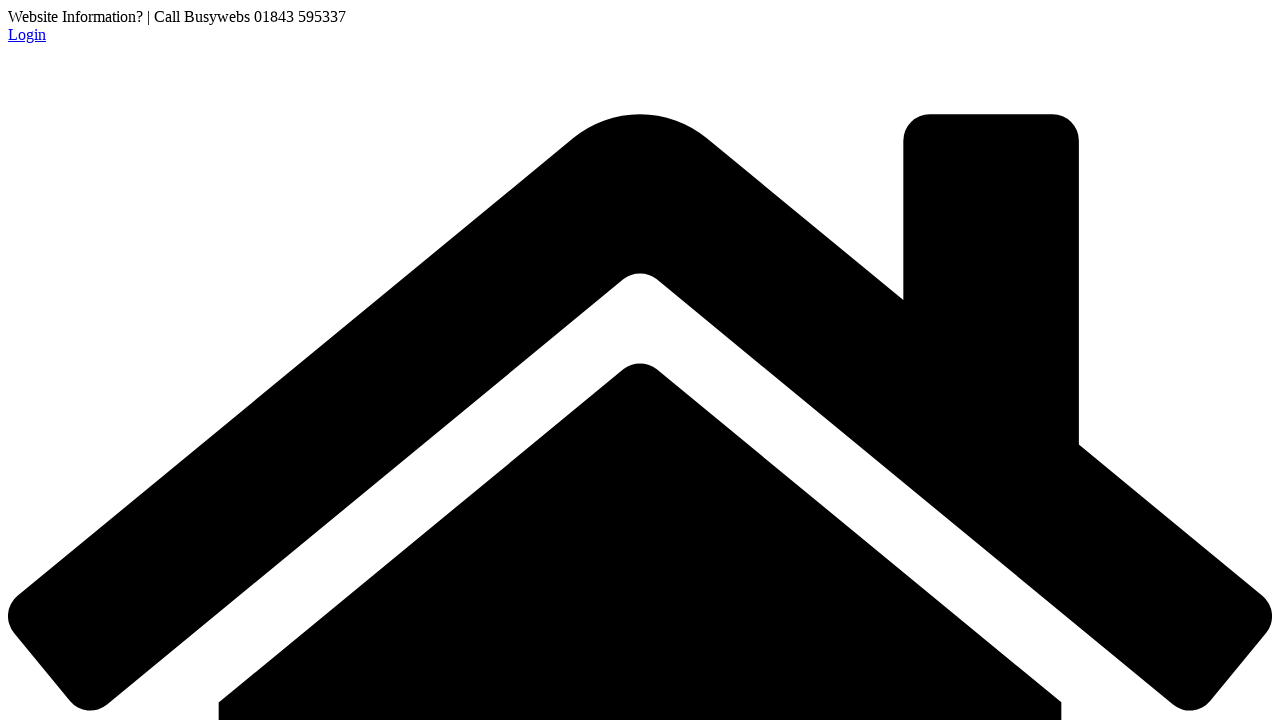

Homepage loaded completely with networkidle state
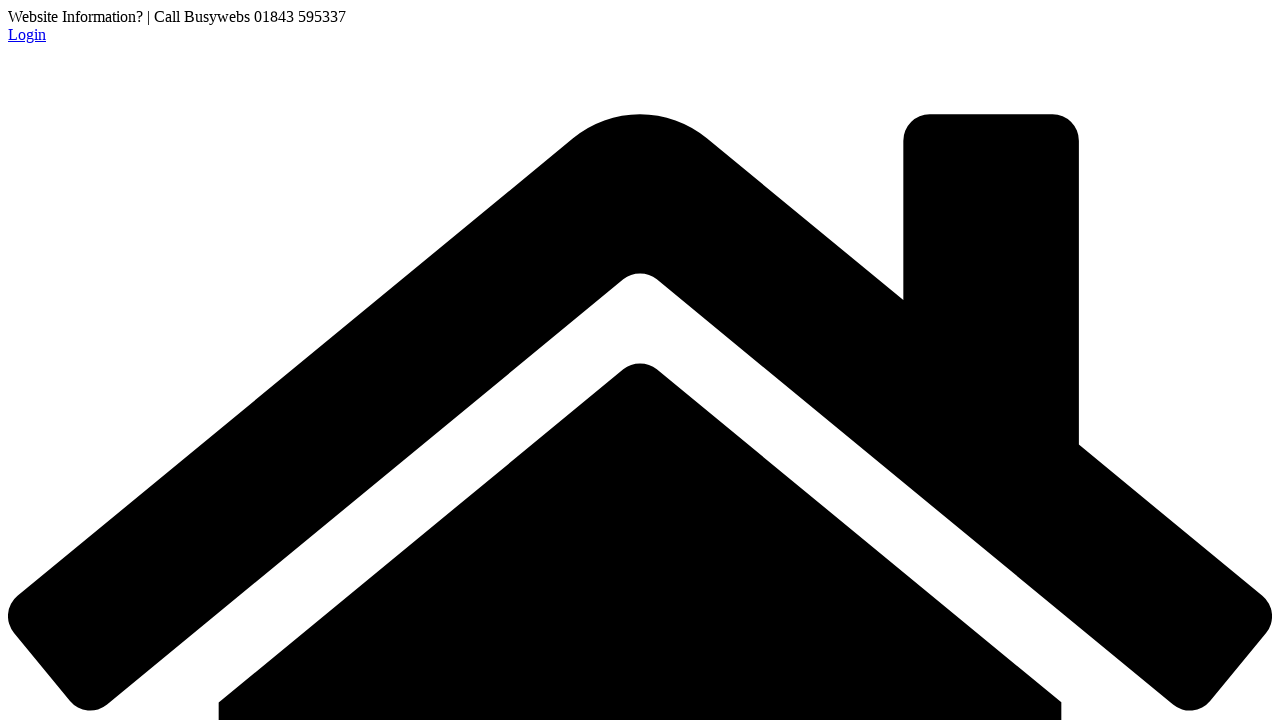

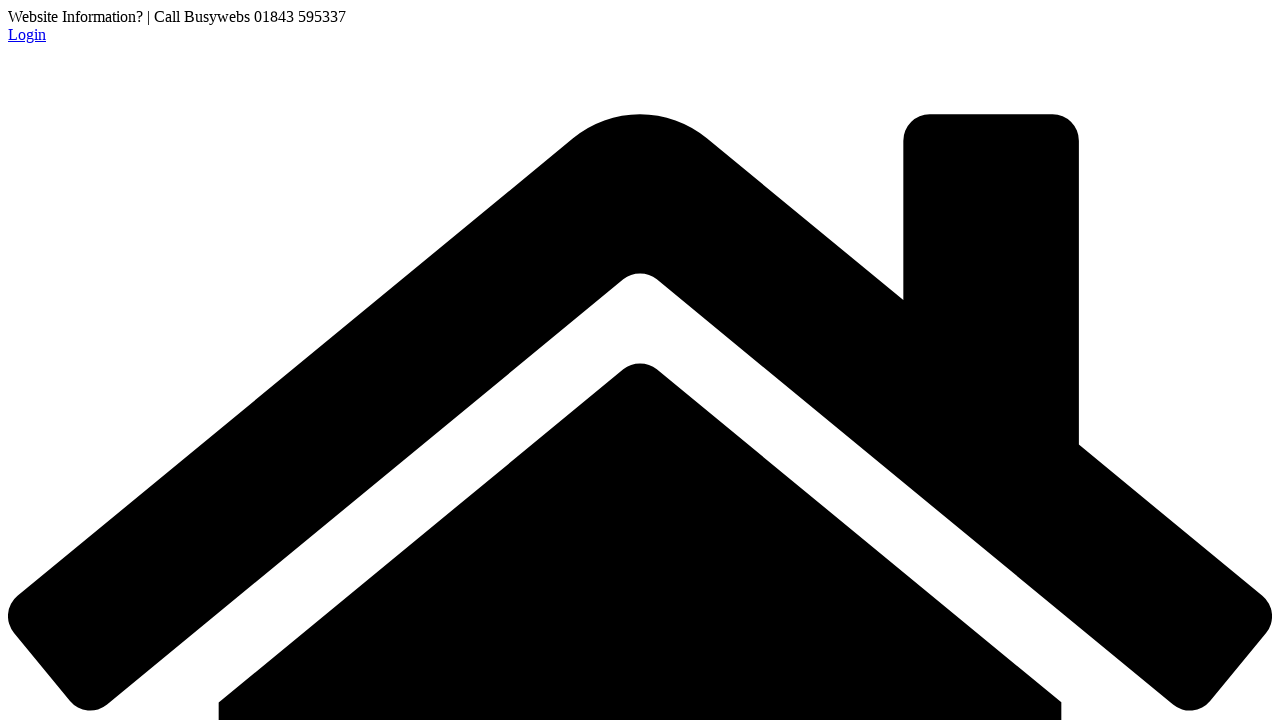